Tests dynamic control functionality by verifying textbox enablement state, clicking enable button, and confirming the textbox becomes enabled

Starting URL: https://the-internet.herokuapp.com/dynamic_controls

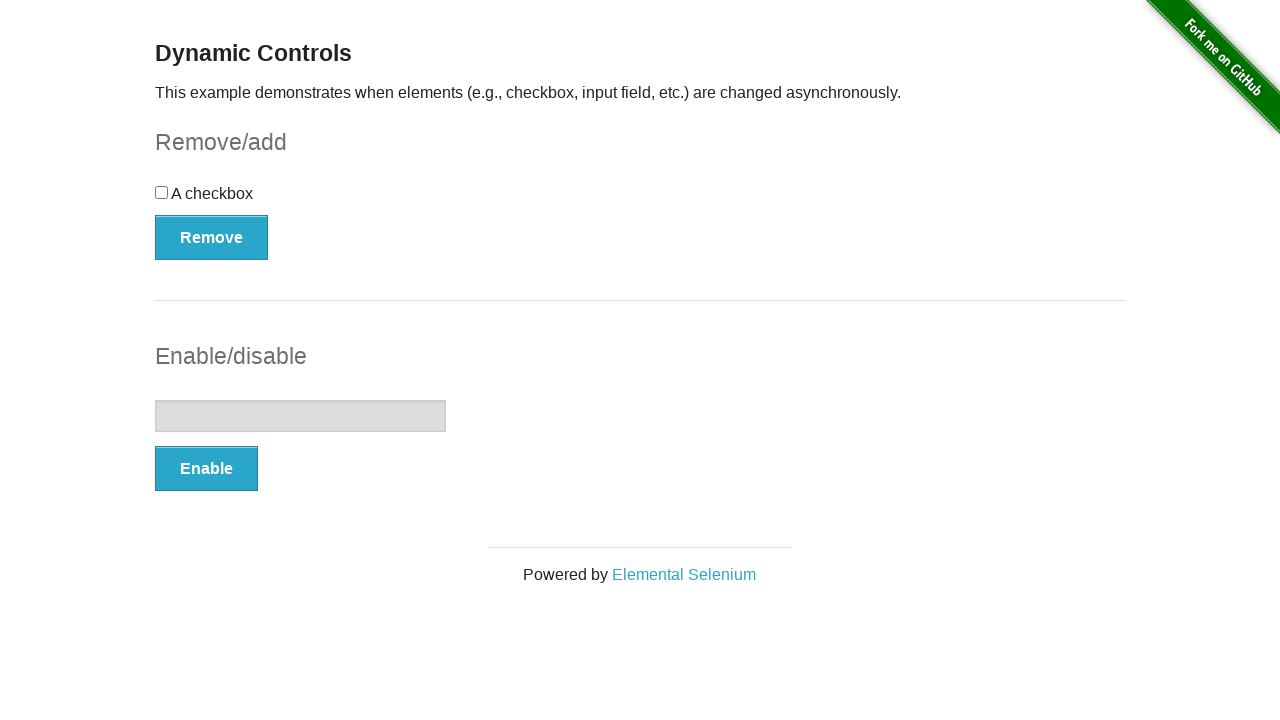

Located textbox element
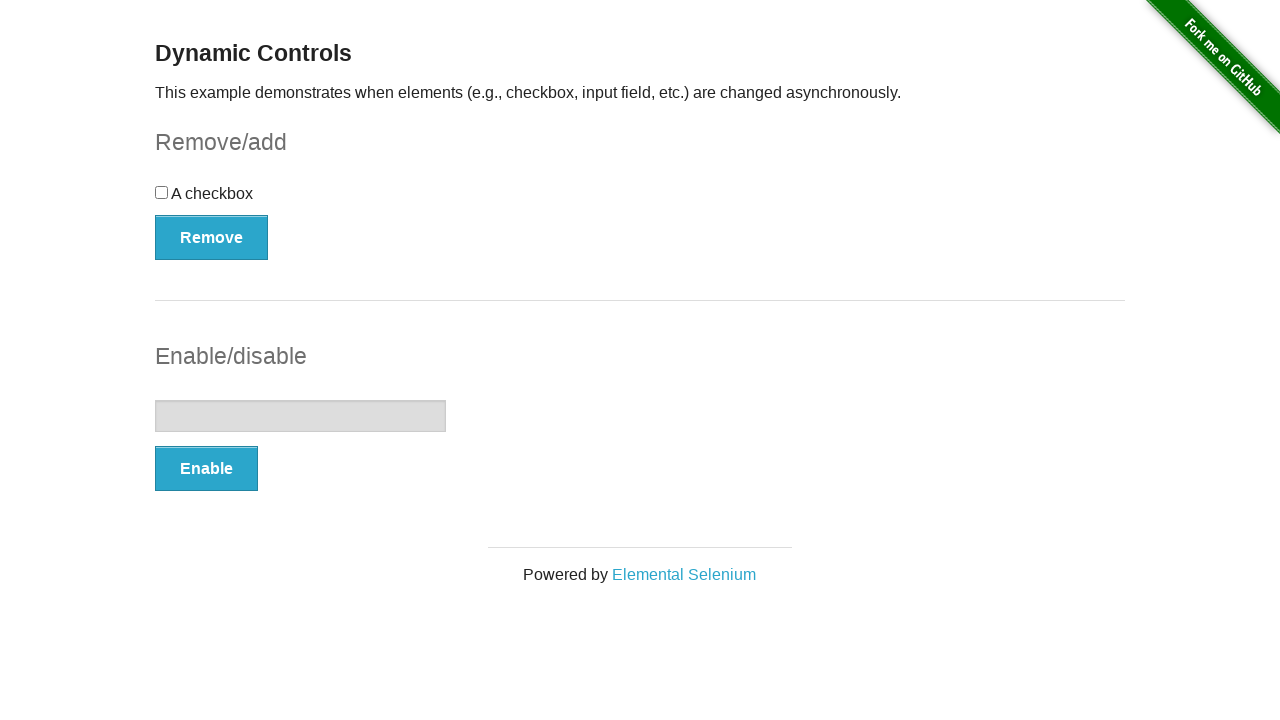

Verified textbox is initially disabled
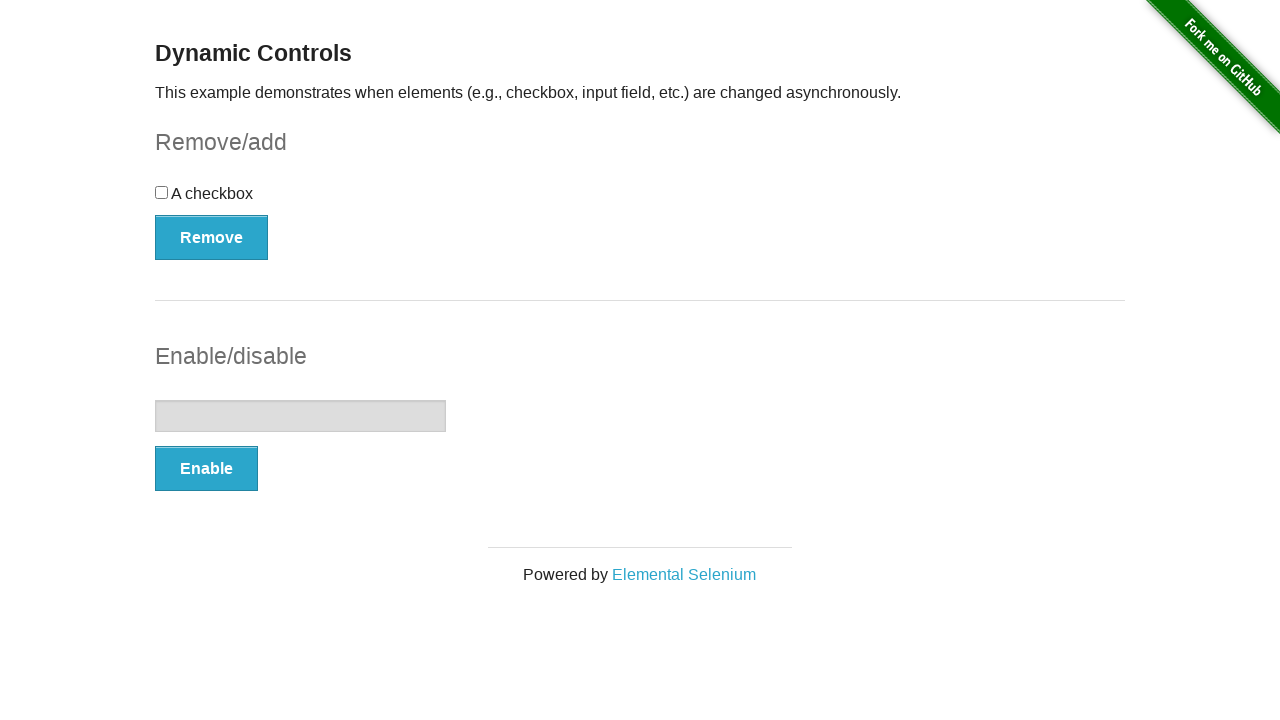

Clicked Enable button at (206, 469) on text='Enable'
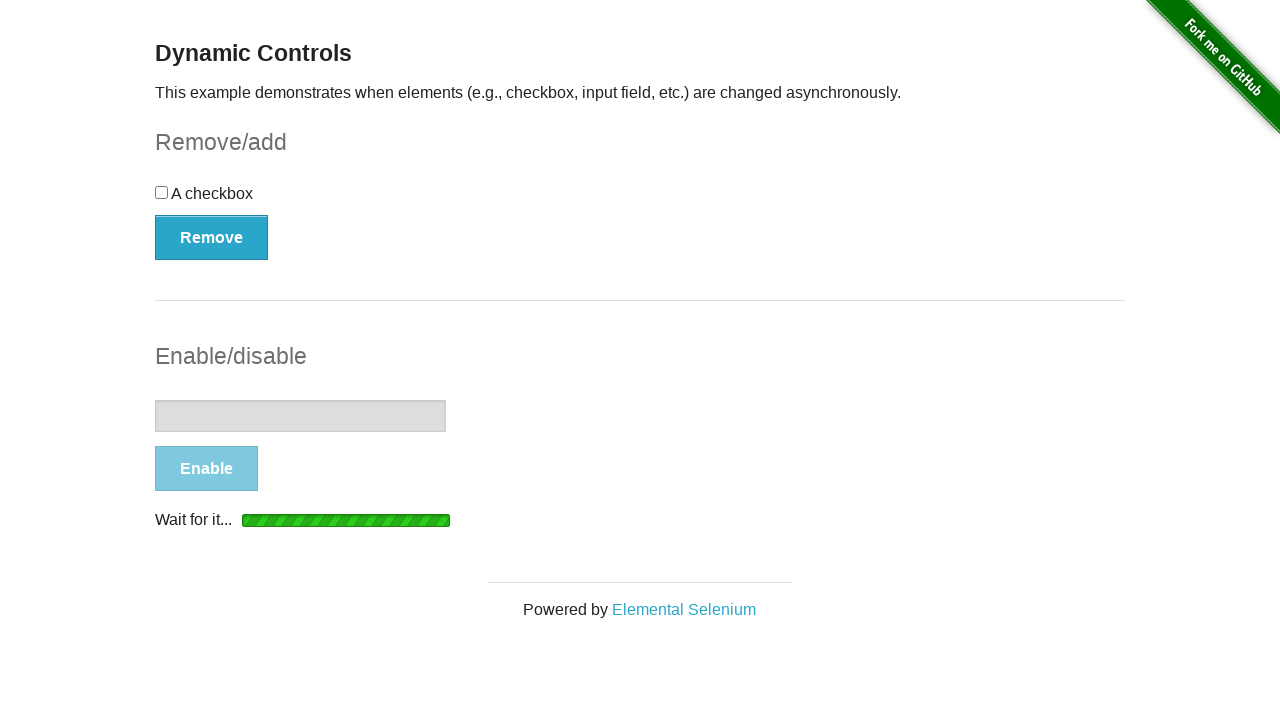

Waited for textbox to become enabled
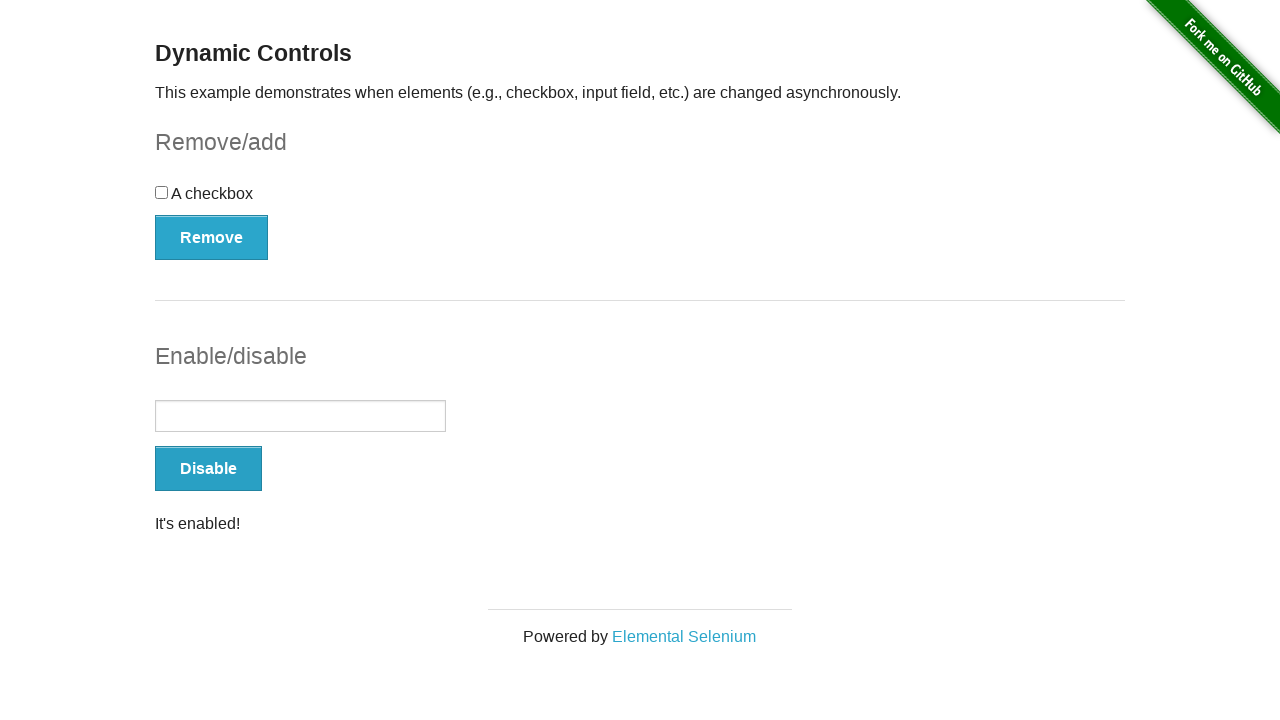

Located 'It's enabled!' message element
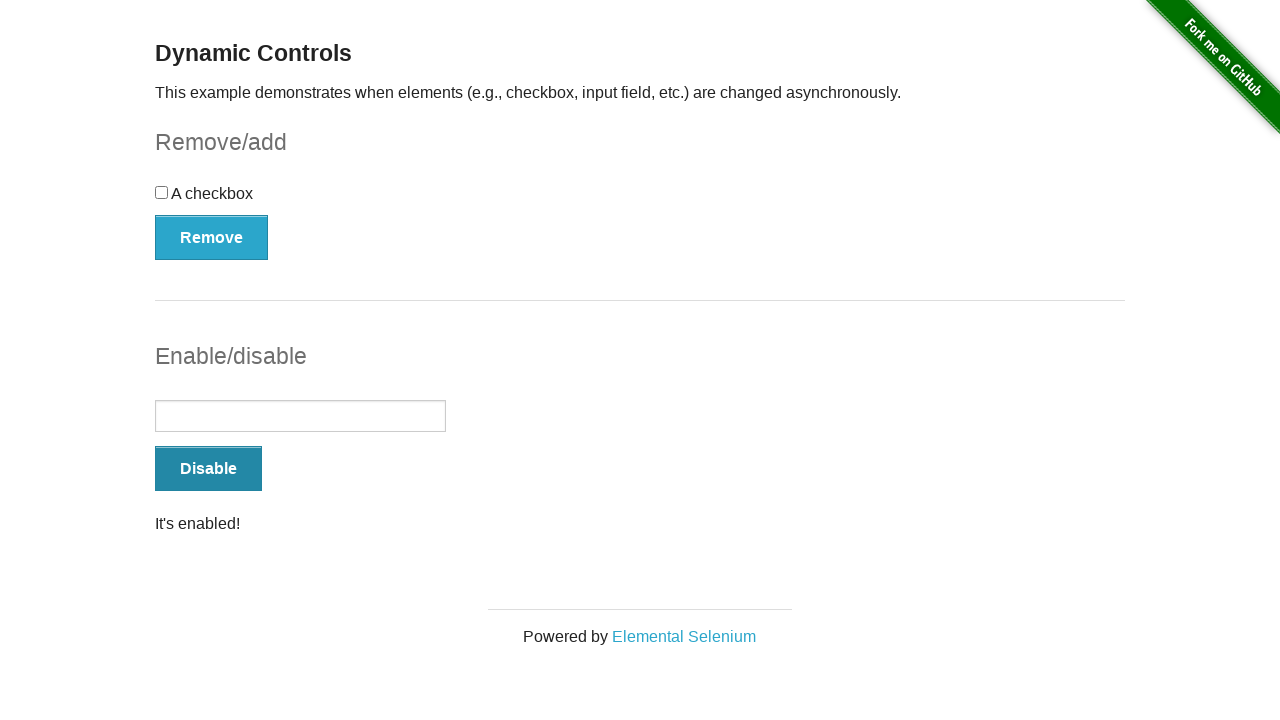

Verified 'It's enabled!' message is visible
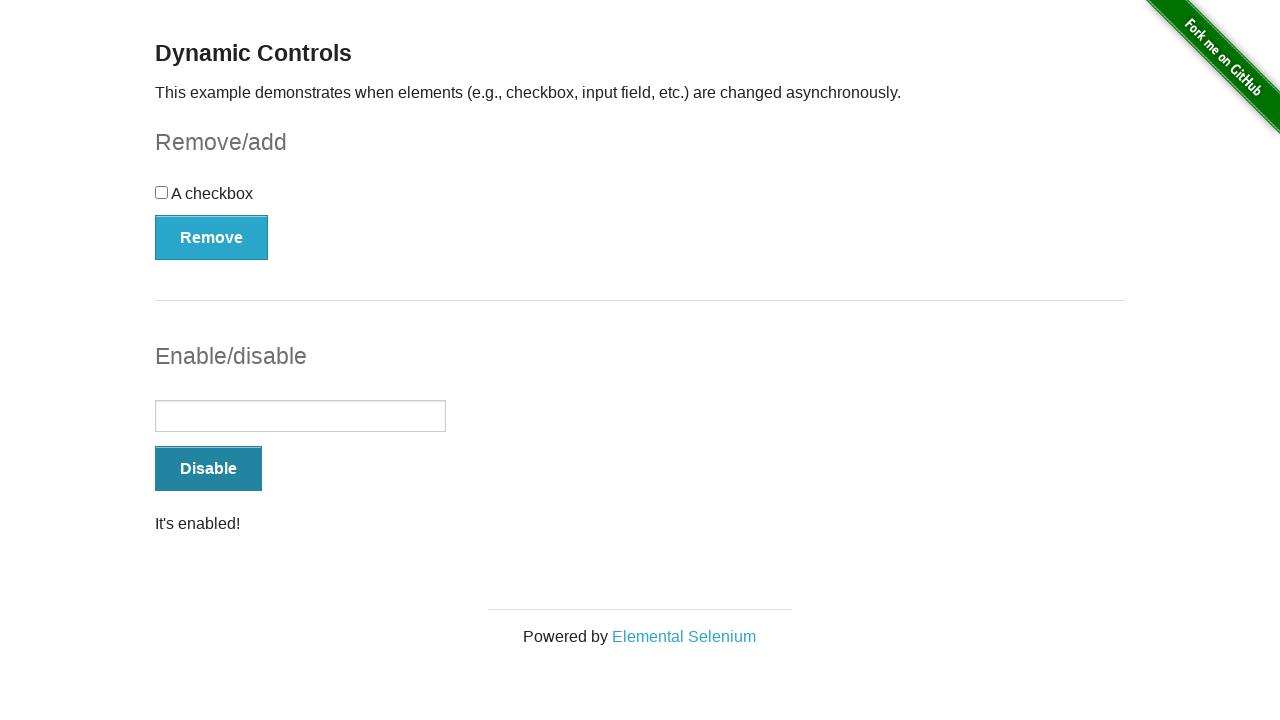

Verified textbox is now enabled after clicking Enable button
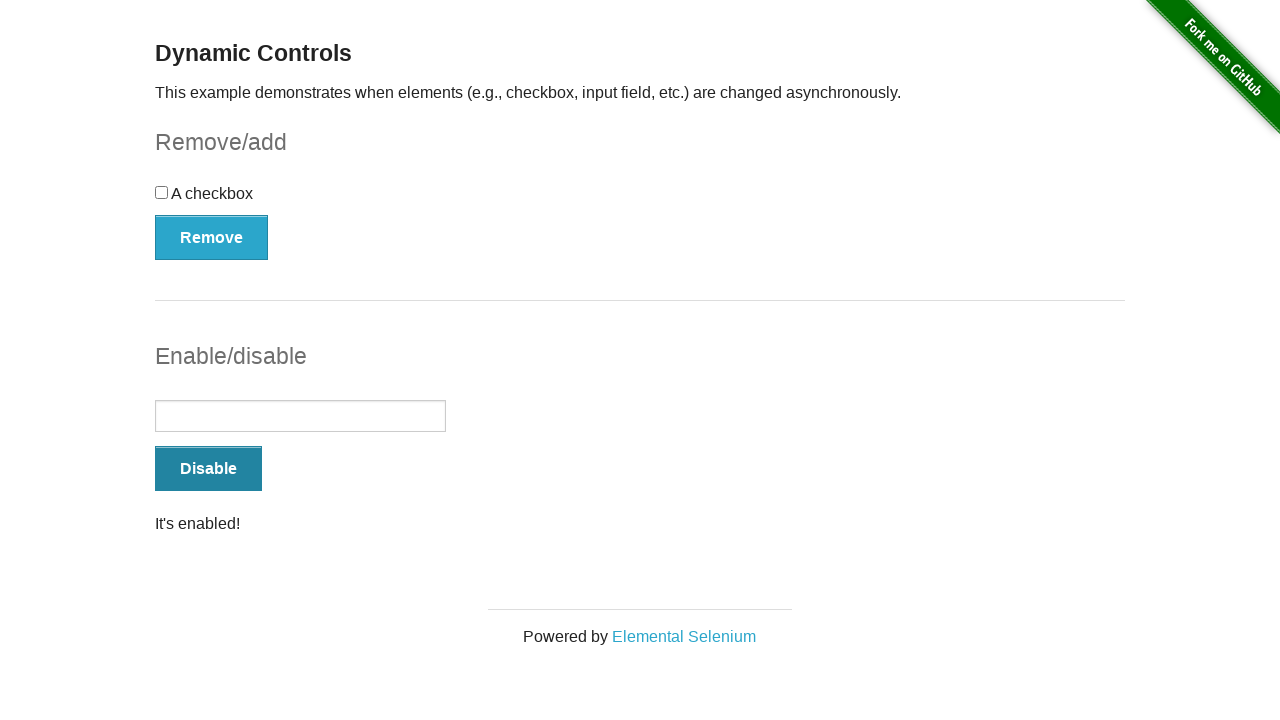

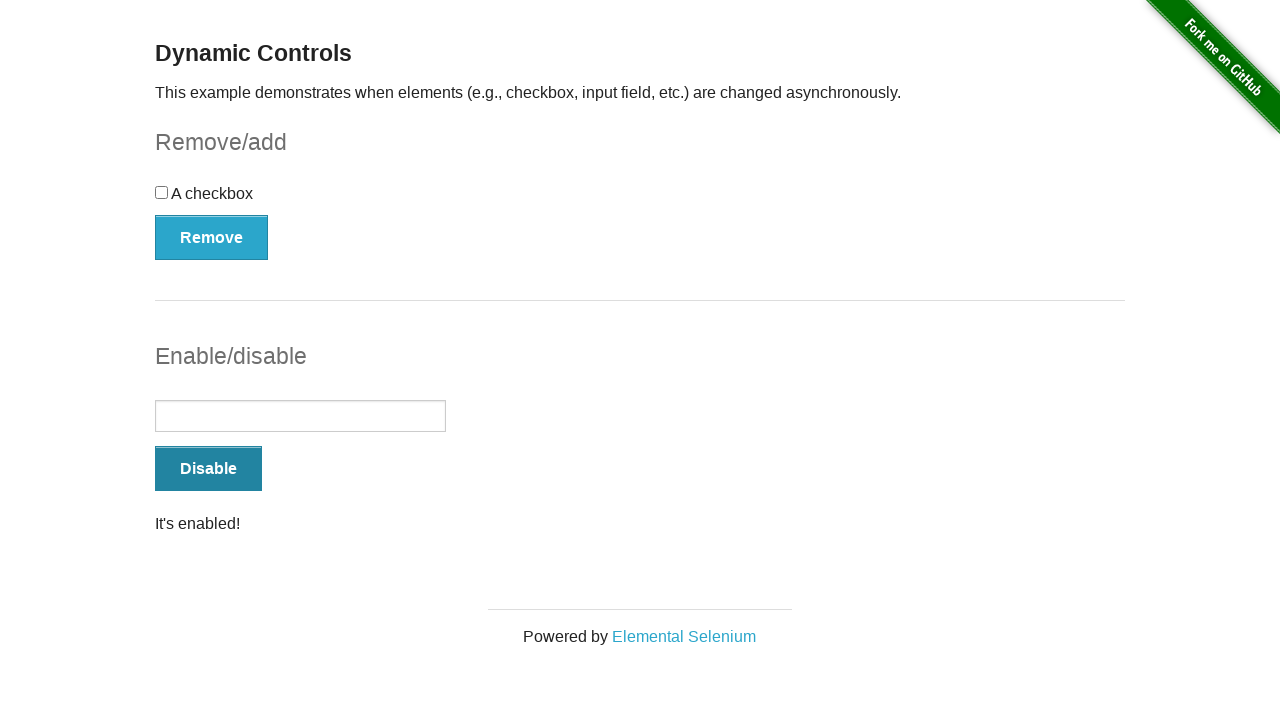